Tests keyboard actions by typing text with shift key combinations to produce mixed case text "You are Exceptional" in an autocomplete input field

Starting URL: https://demoqa.com/auto-complete

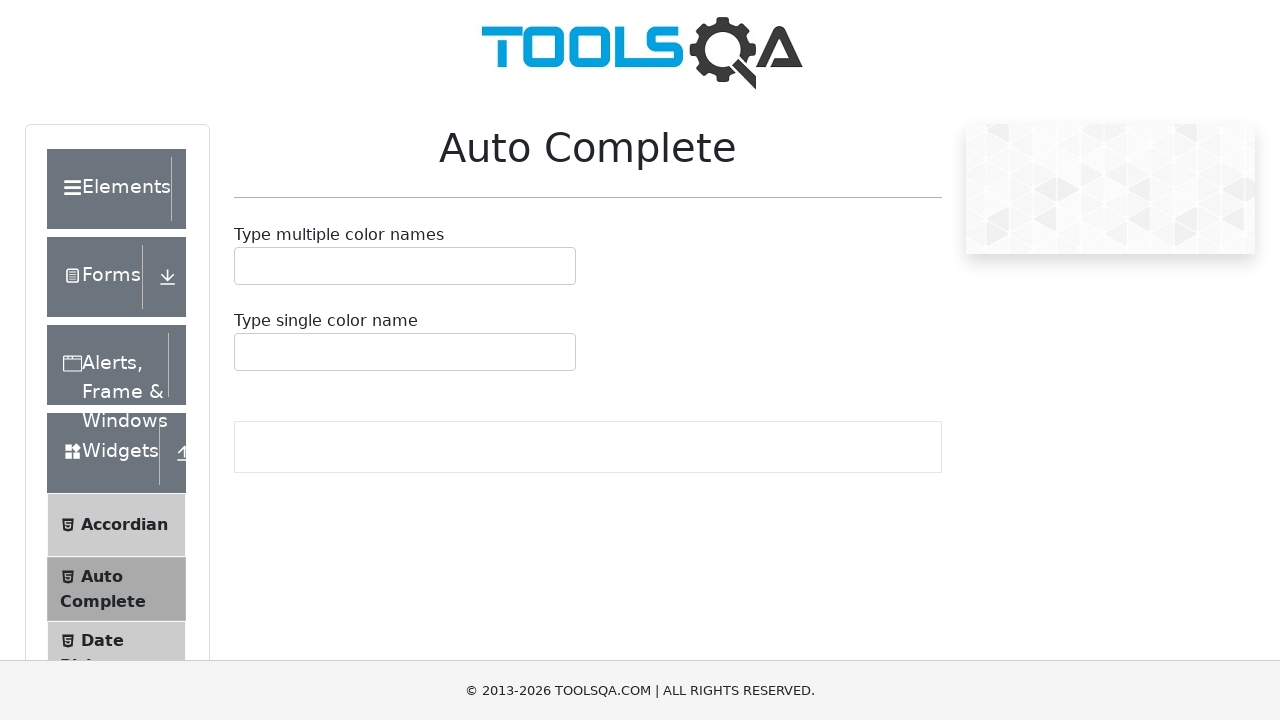

Clicked on the autocomplete input field at (247, 352) on #autoCompleteSingleInput
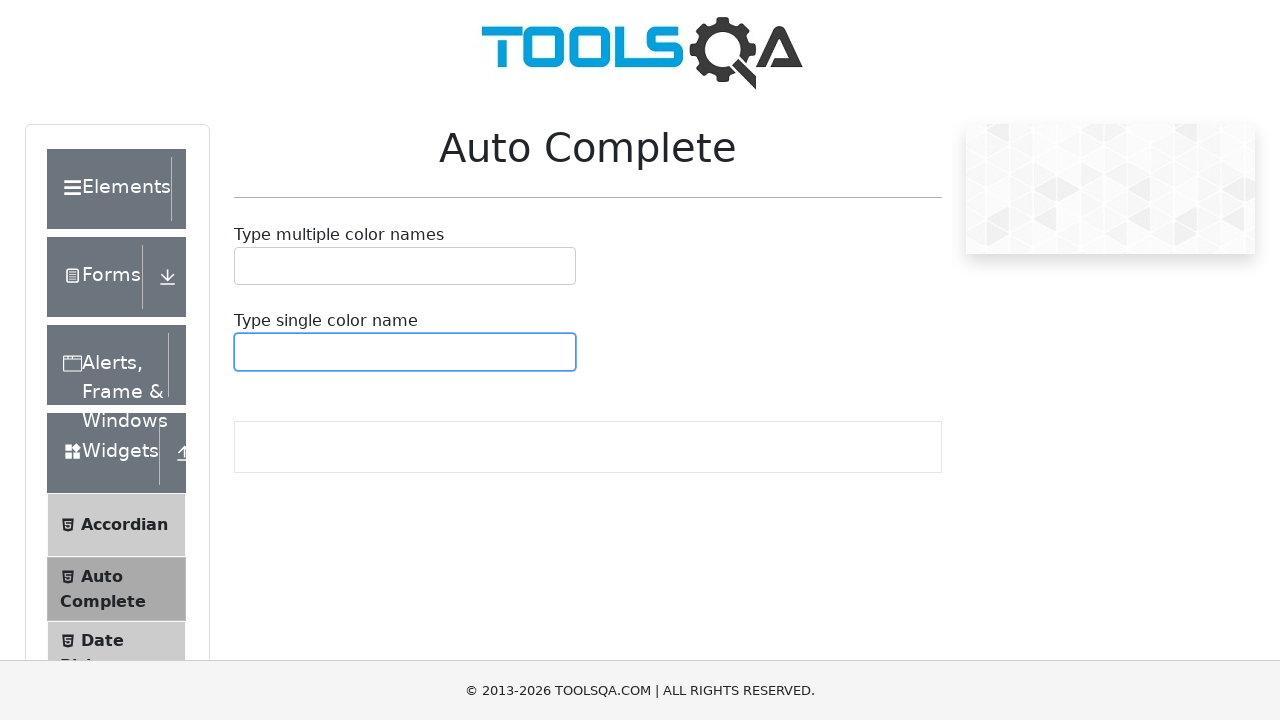

Filled autocomplete input field with 'You are Exceptional' using keyboard actions with shift key combinations on #autoCompleteSingleInput
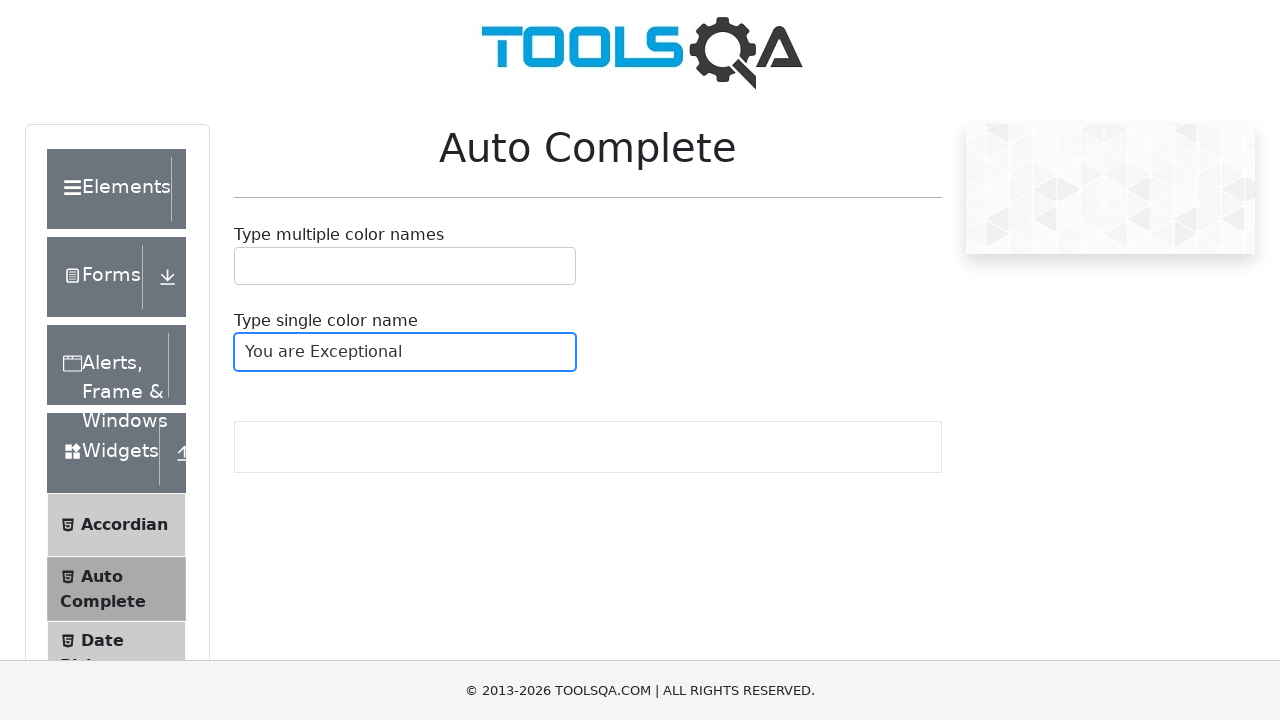

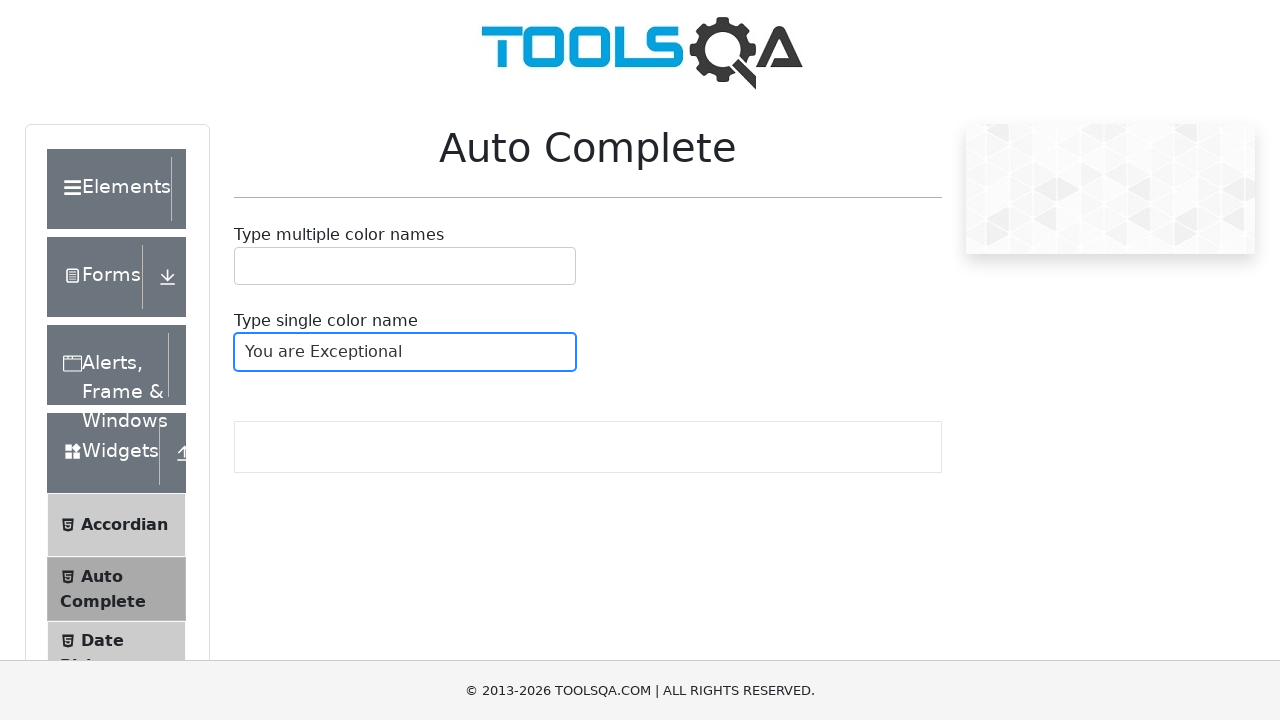